Tests adding todo items by filling the input field and pressing Enter, then verifying items appear in the list

Starting URL: https://demo.playwright.dev/todomvc

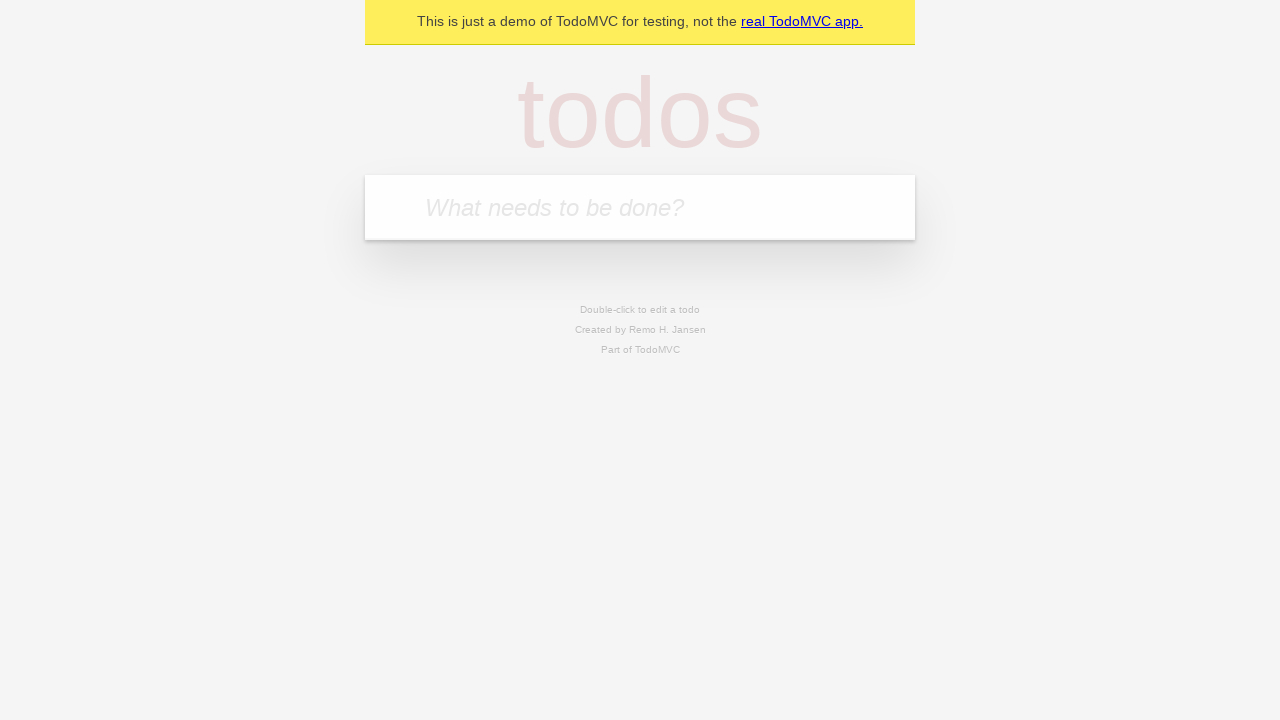

Filled todo input with 'buy some cheese' on internal:attr=[placeholder="What needs to be done?"i]
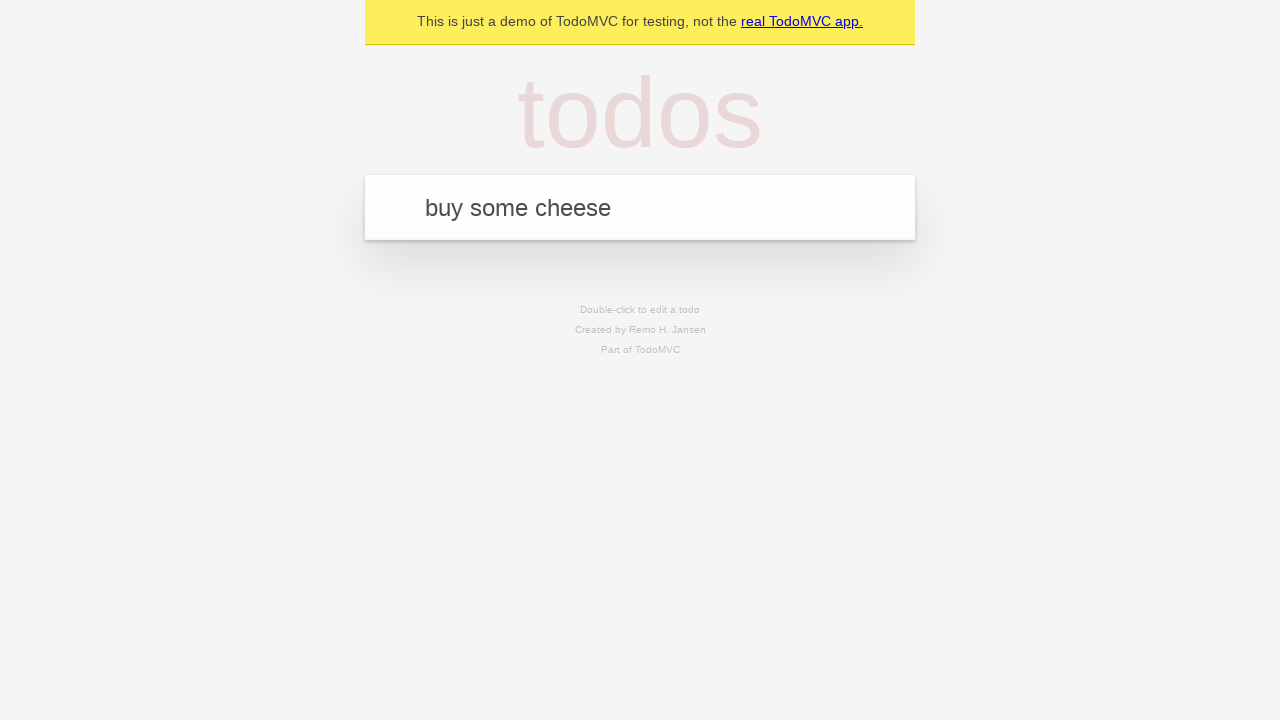

Pressed Enter to add first todo item on internal:attr=[placeholder="What needs to be done?"i]
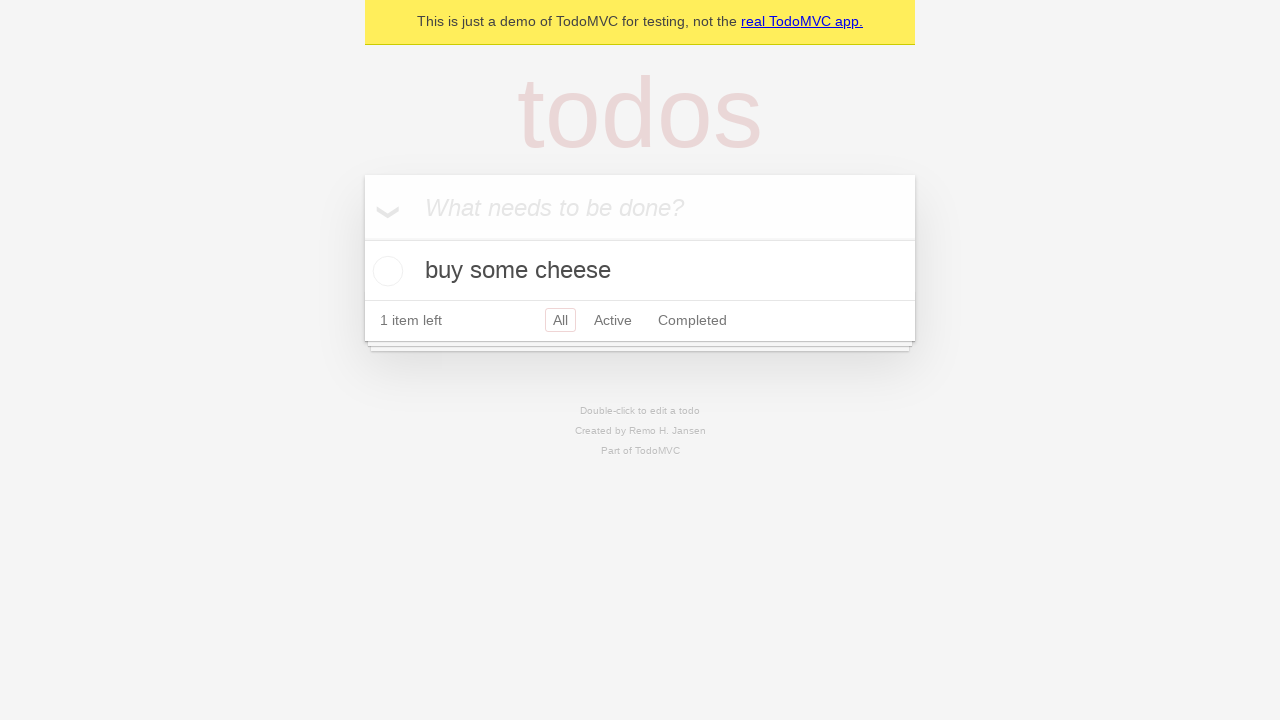

First todo item appeared in the list
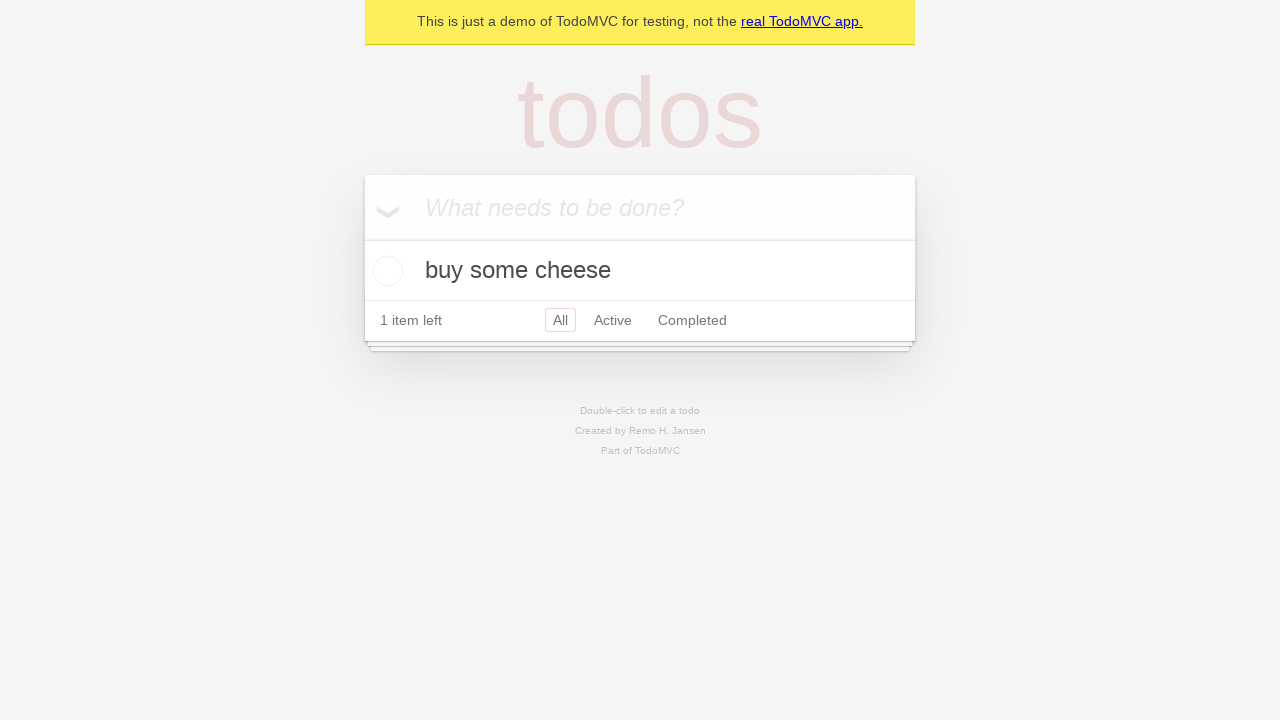

Filled todo input with 'feed the cat' on internal:attr=[placeholder="What needs to be done?"i]
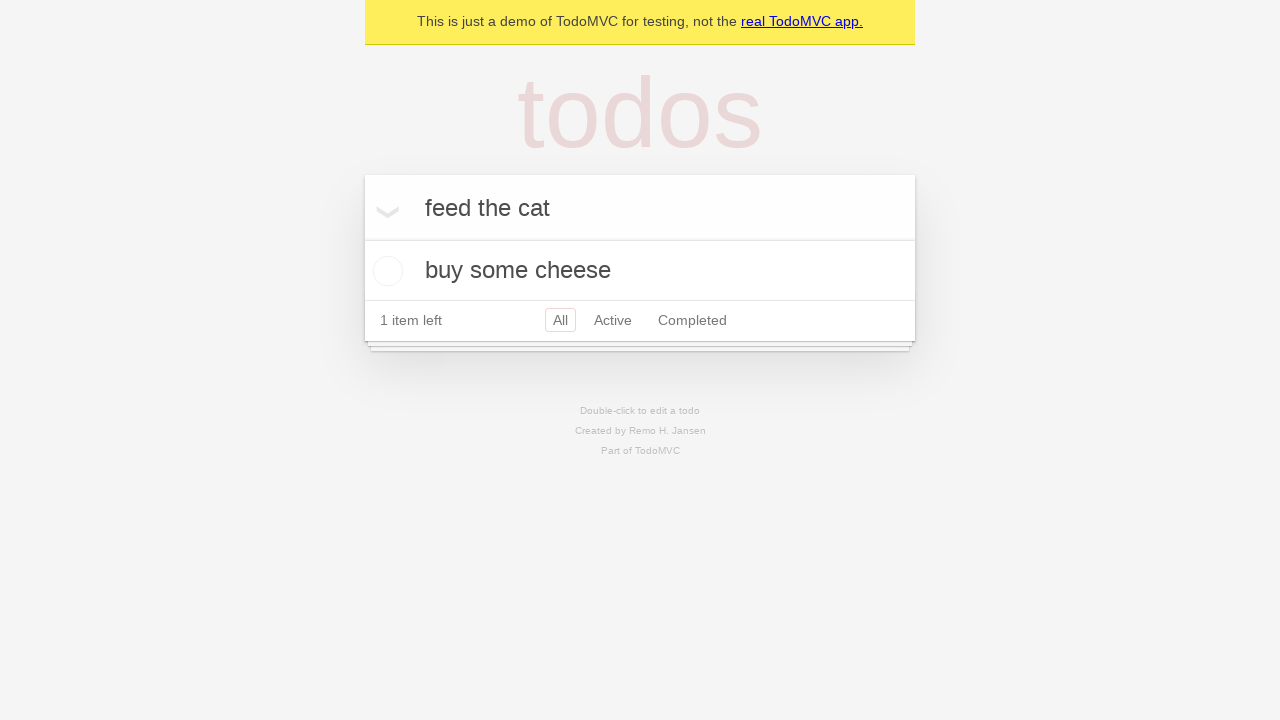

Pressed Enter to add second todo item on internal:attr=[placeholder="What needs to be done?"i]
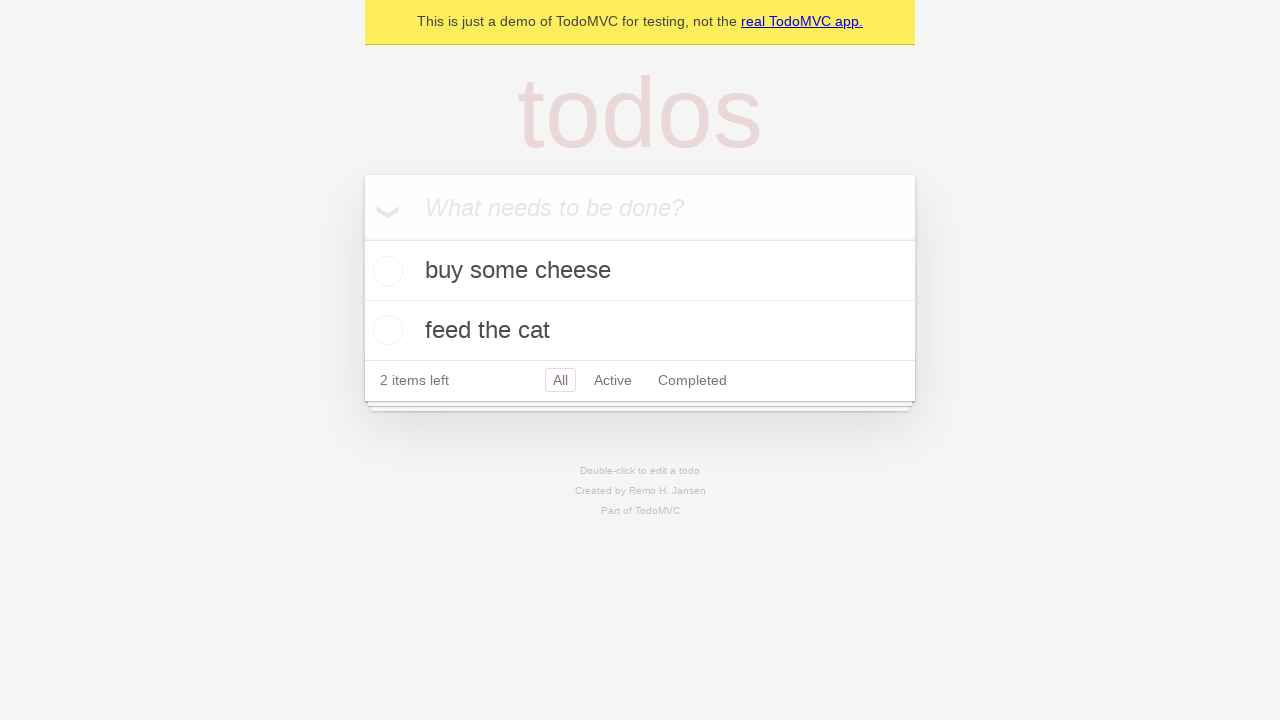

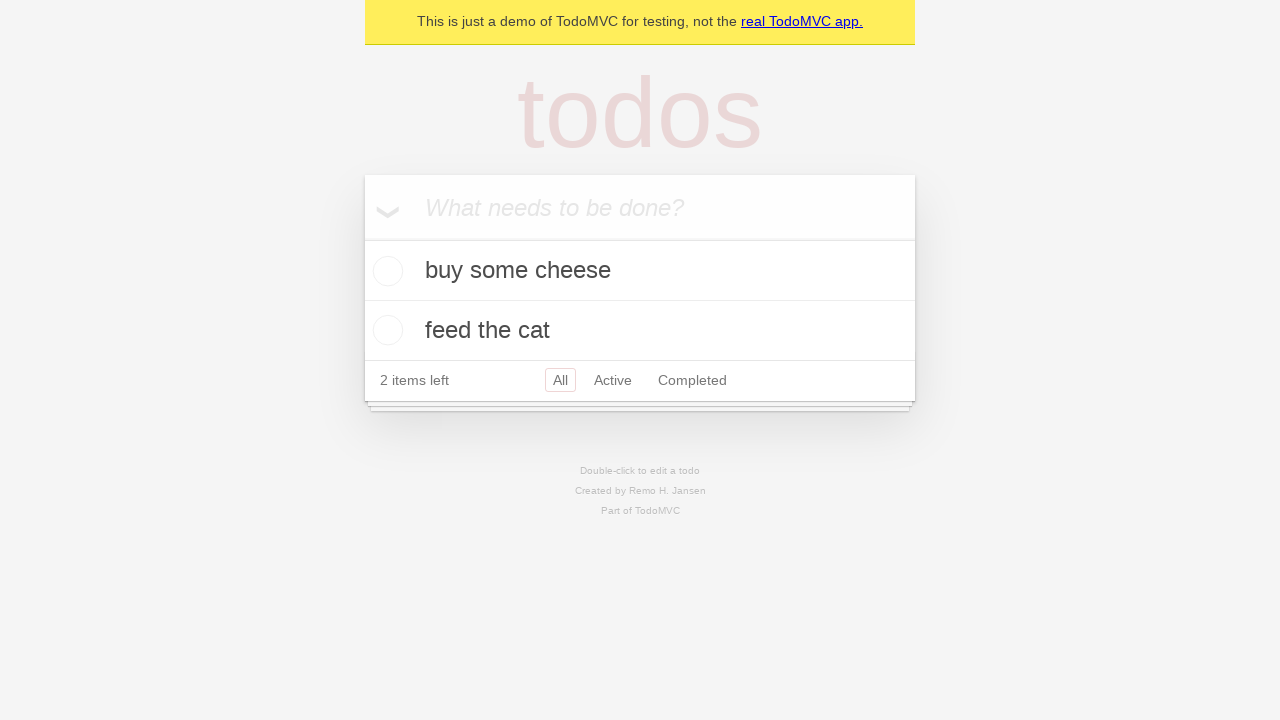